Tests the selectable functionality on DemoQA by clicking on the first list item and verifying it becomes selected with the appropriate CSS class.

Starting URL: https://demoqa.com/selectable/

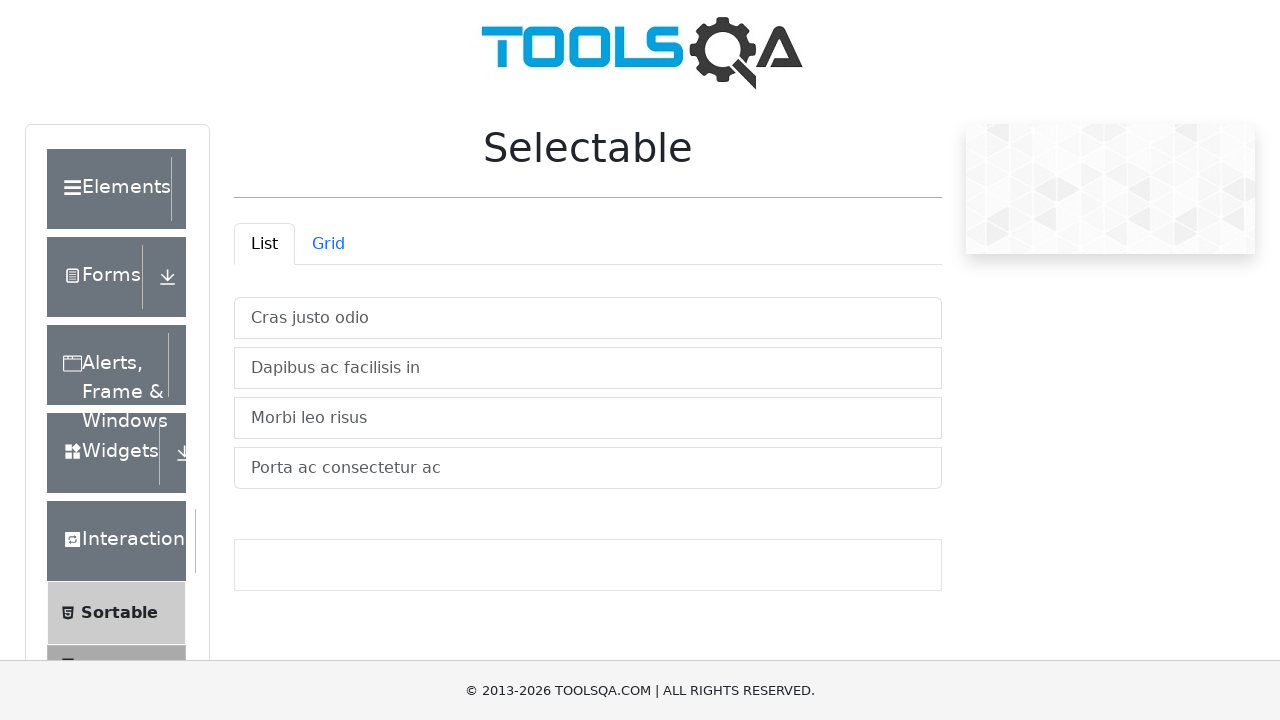

Waited for selectable list container to be visible
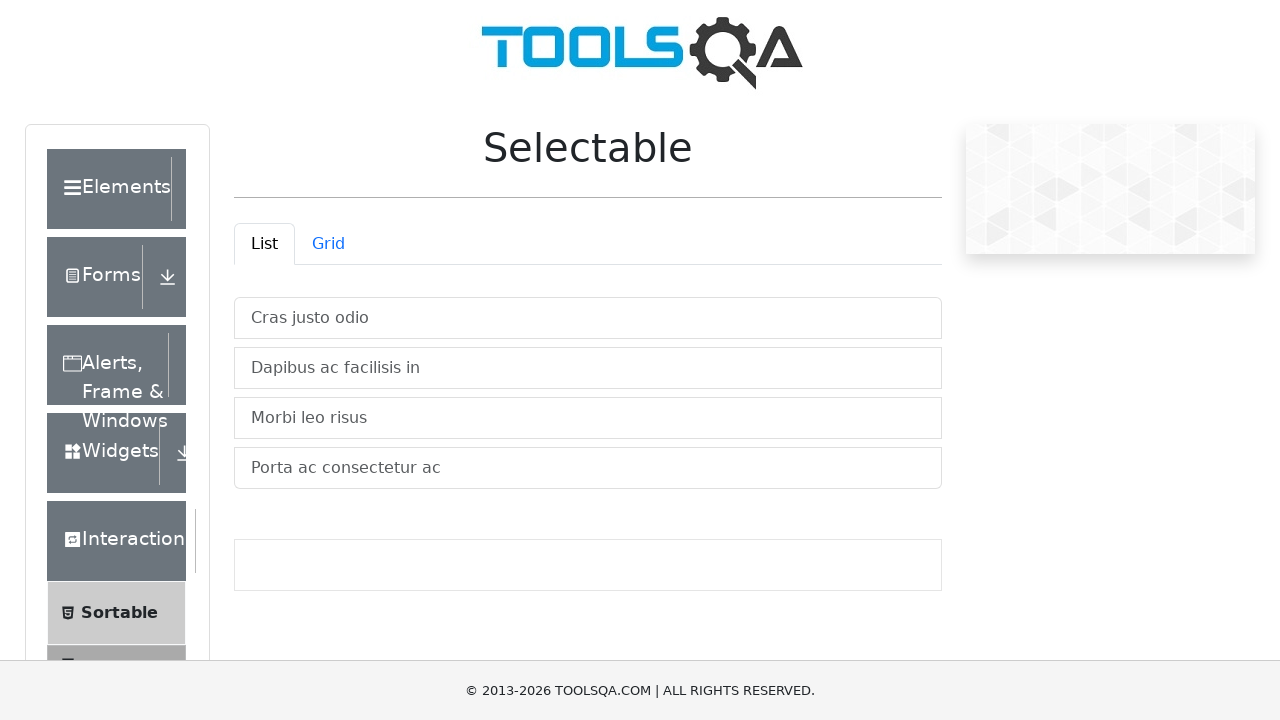

Clicked on the first list item to select it at (588, 318) on #verticalListContainer li >> nth=0
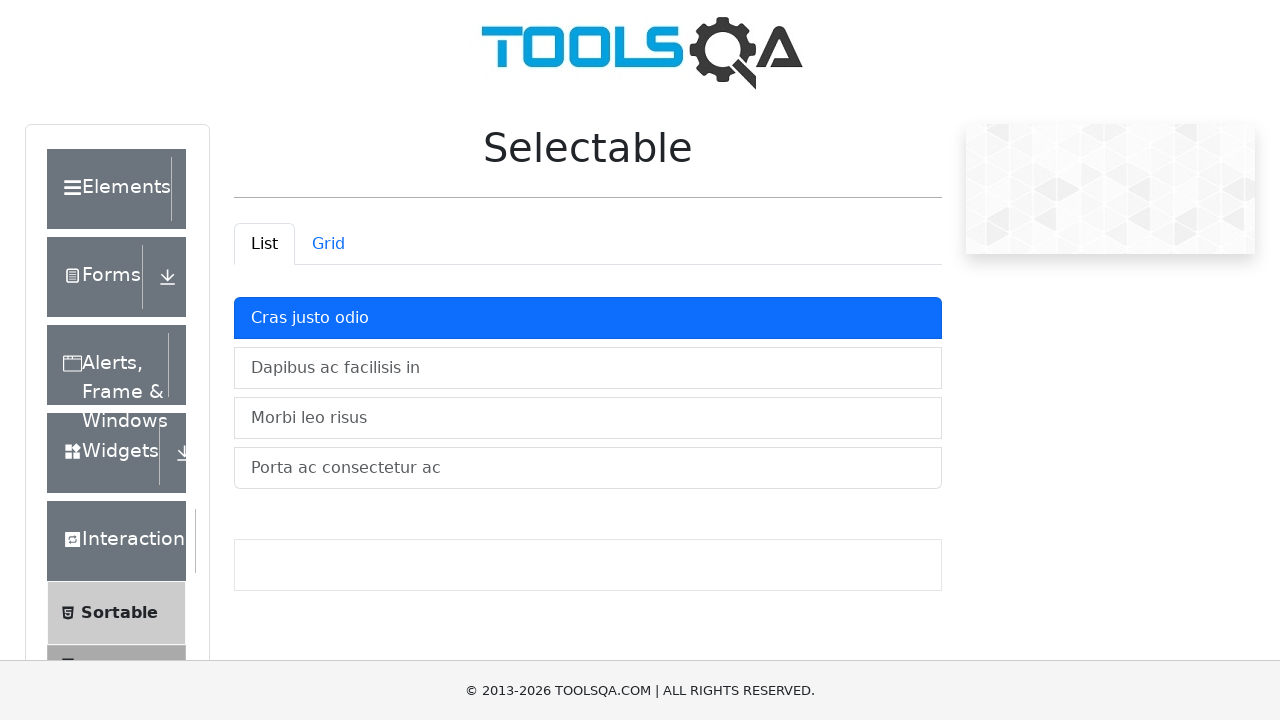

Verified that the first list item has the active CSS class
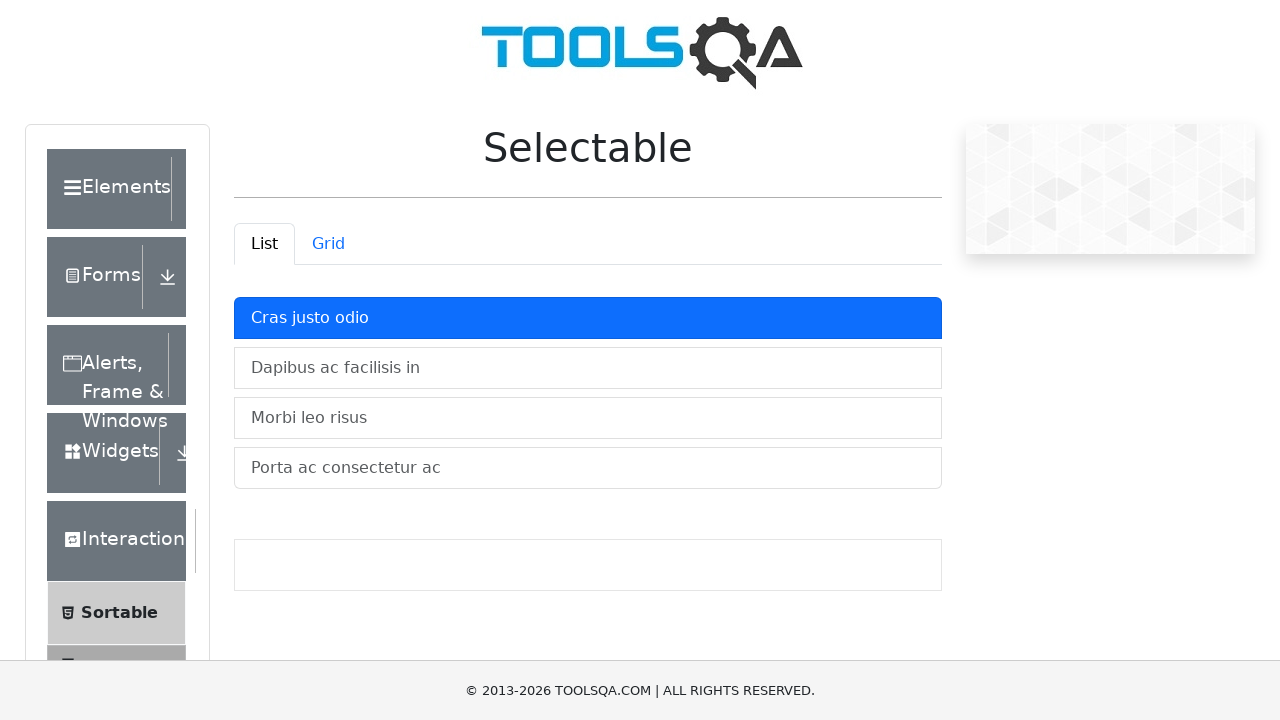

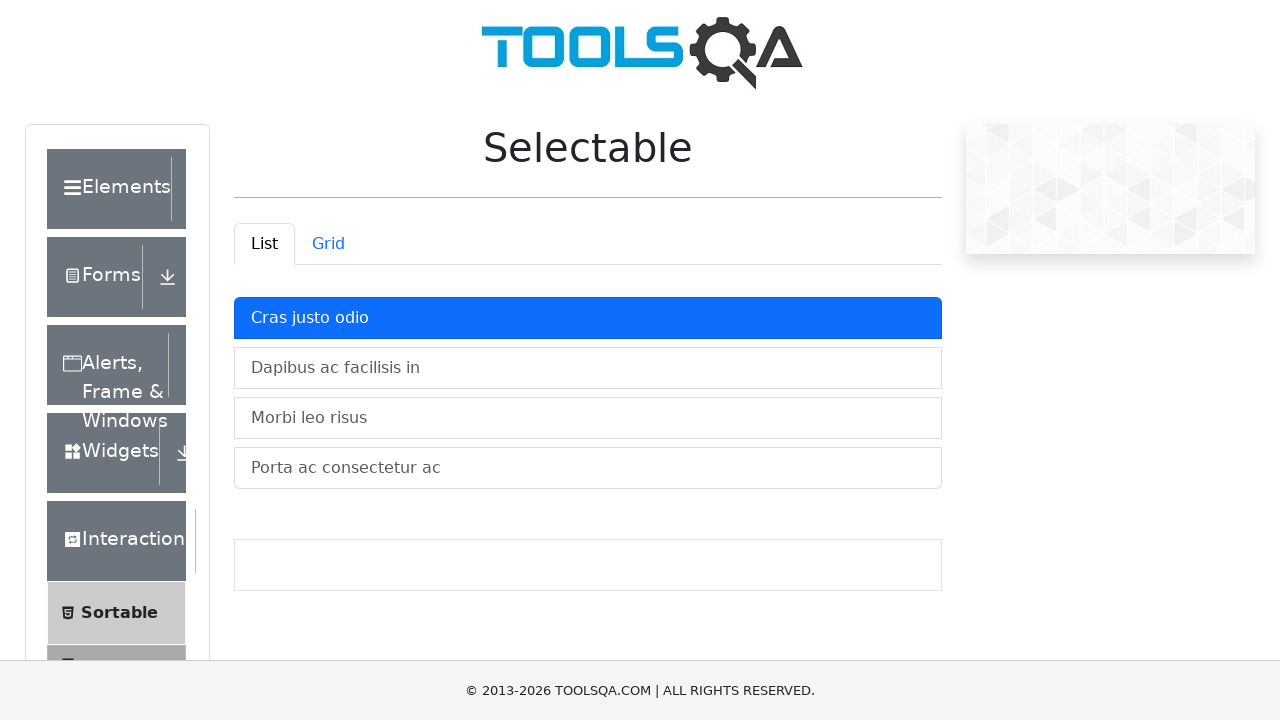